Tests that the homepage loads successfully and the URL matches the expected base URL

Starting URL: https://egundem.com/

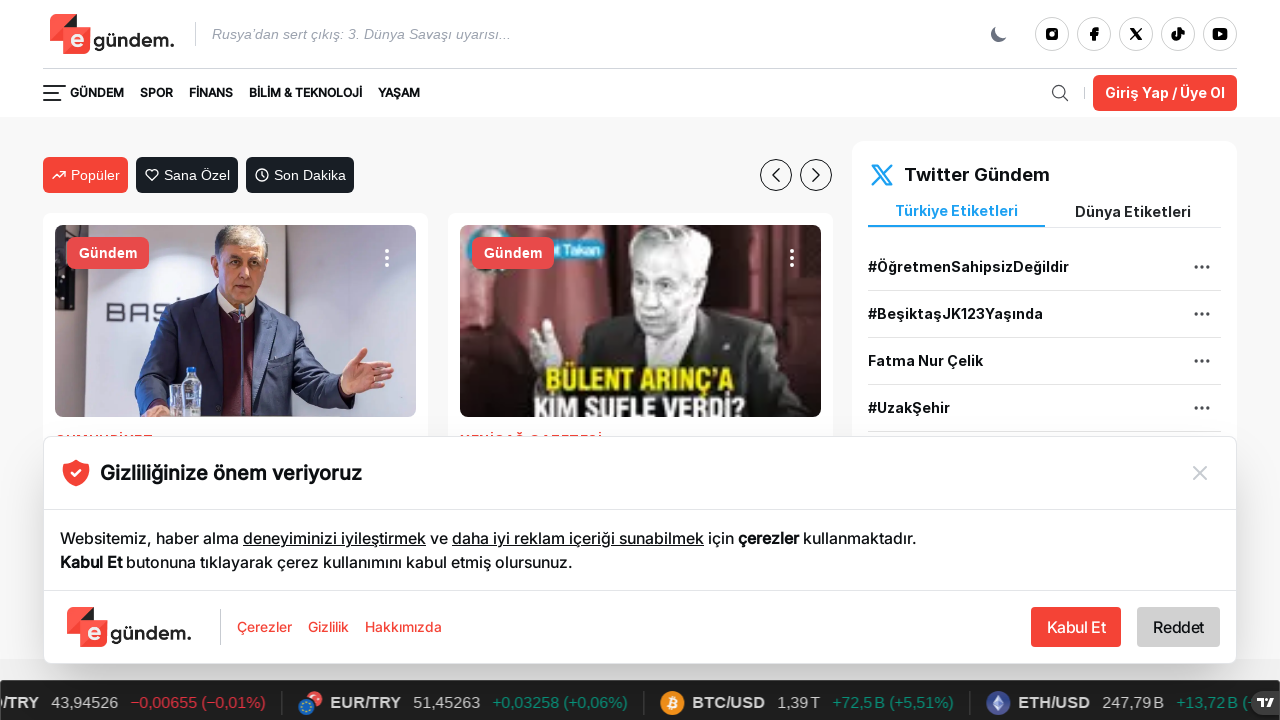

Verified that page URL matches expected base URL https://egundem.com/
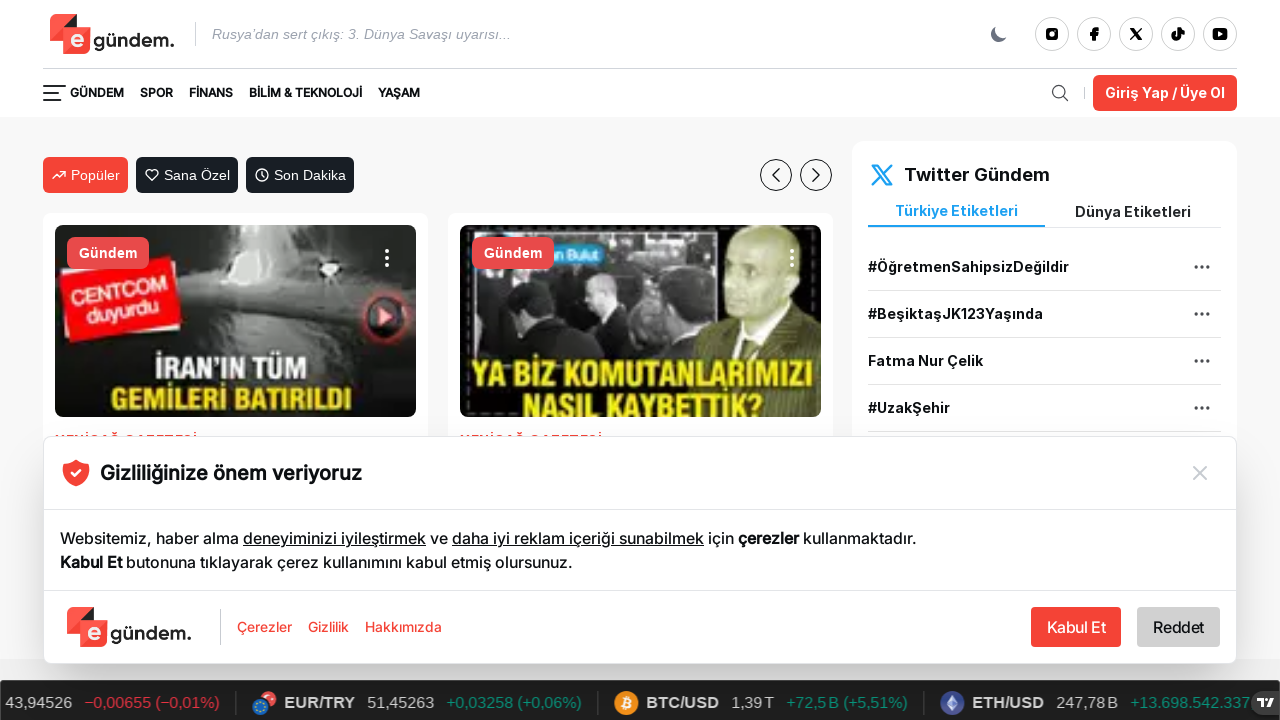

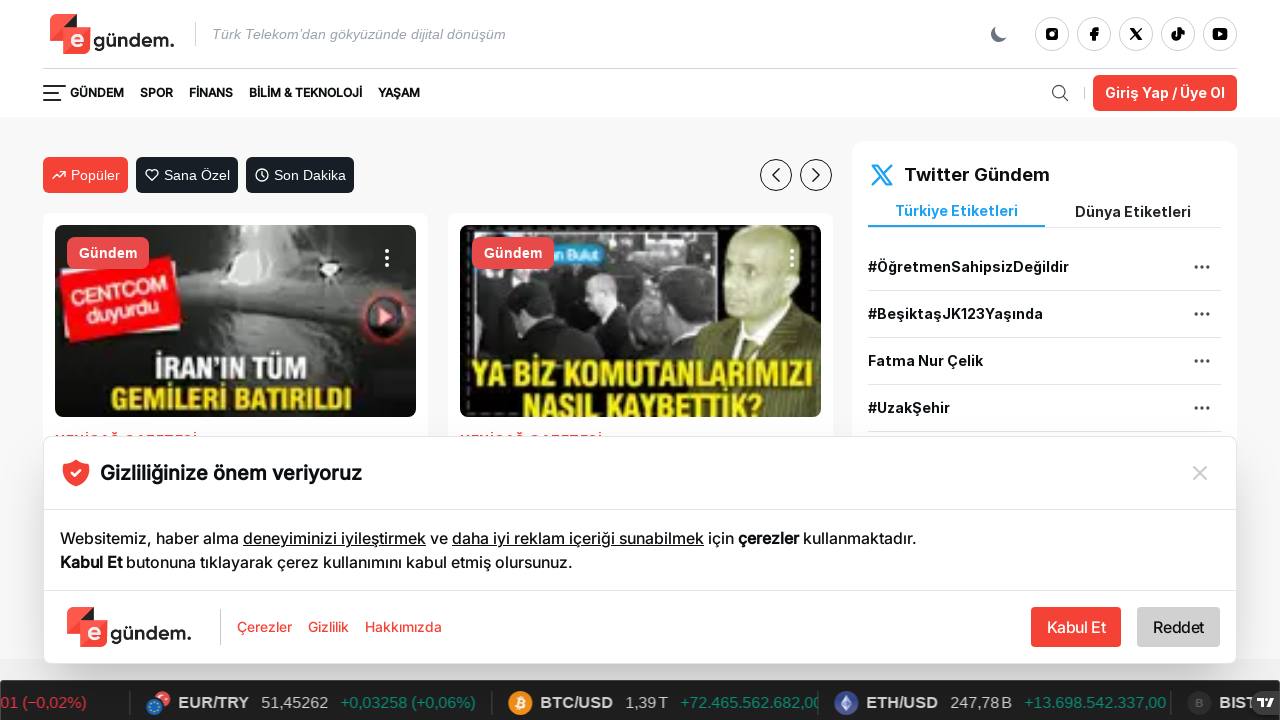